Tests JavaScript popup functionality on W3Schools by clicking "Try it Yourself" links for alert, confirm, and prompt boxes, switching between opened tabs, interacting with an iframe, and handling a JavaScript alert dialog.

Starting URL: https://www.w3schools.com/js/js_popup.asp

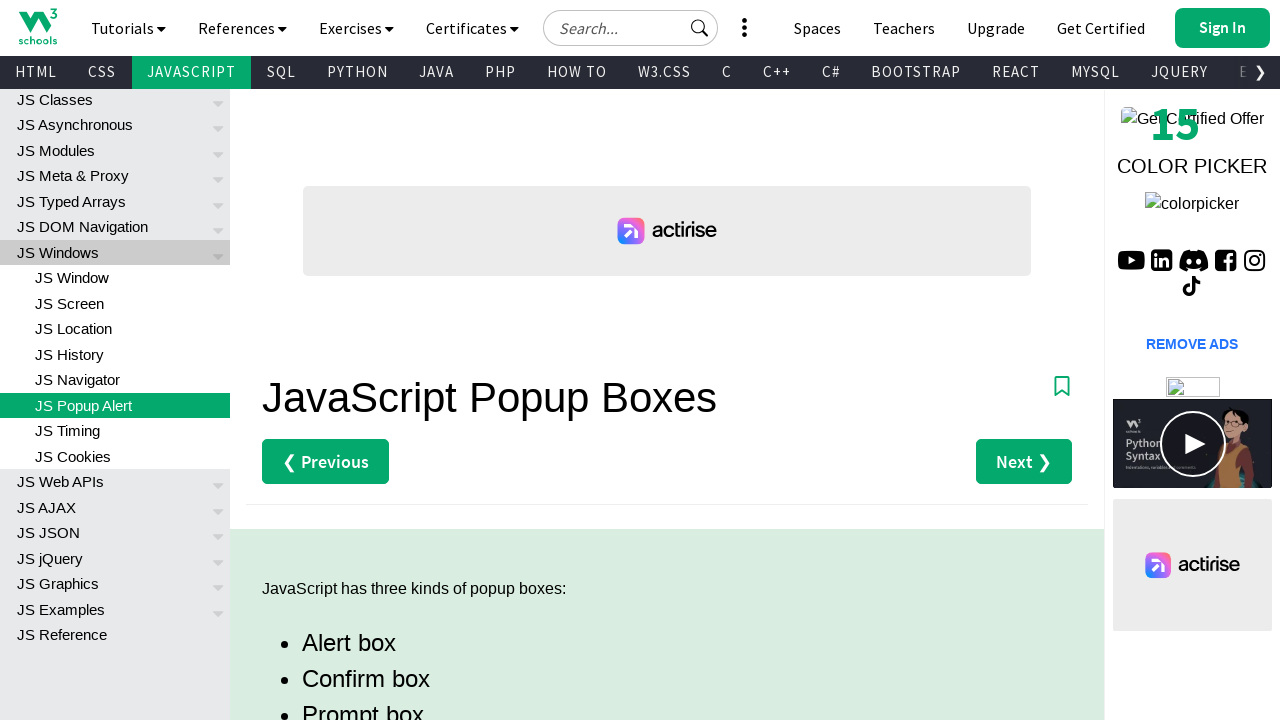

Waited for Alert Box 'Try it Yourself' link to appear
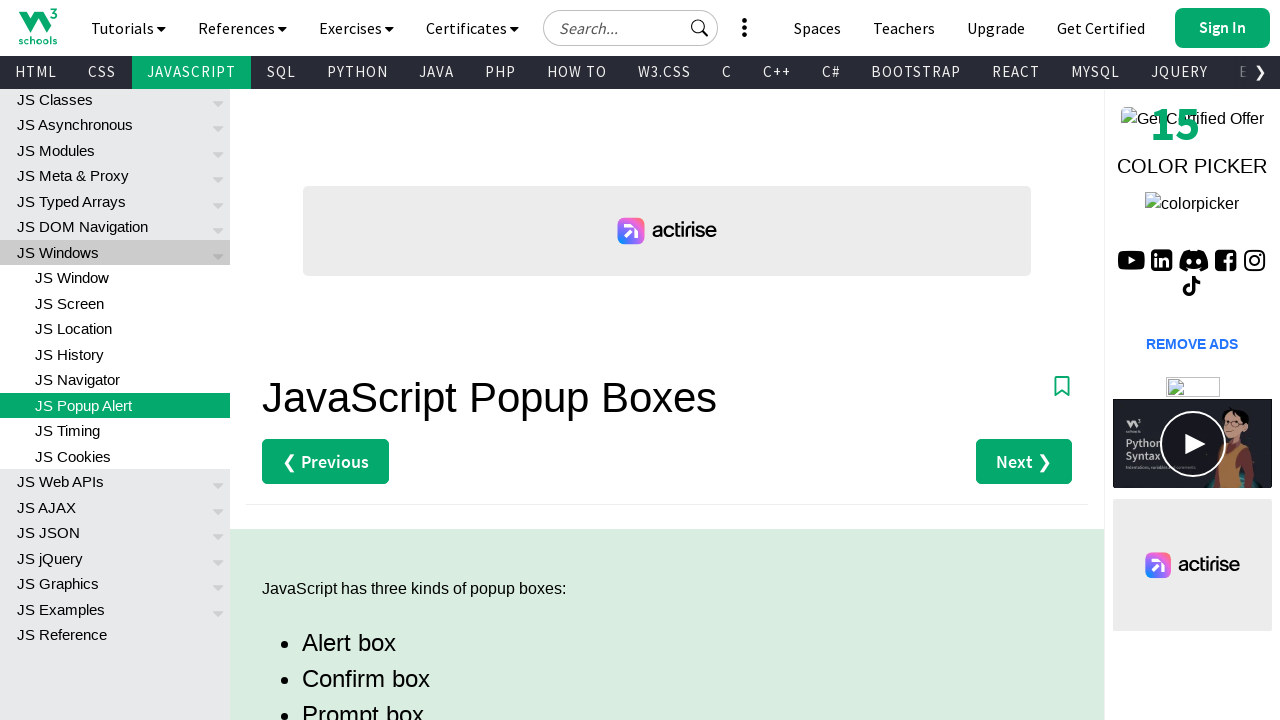

Clicked Alert Box 'Try it Yourself' link
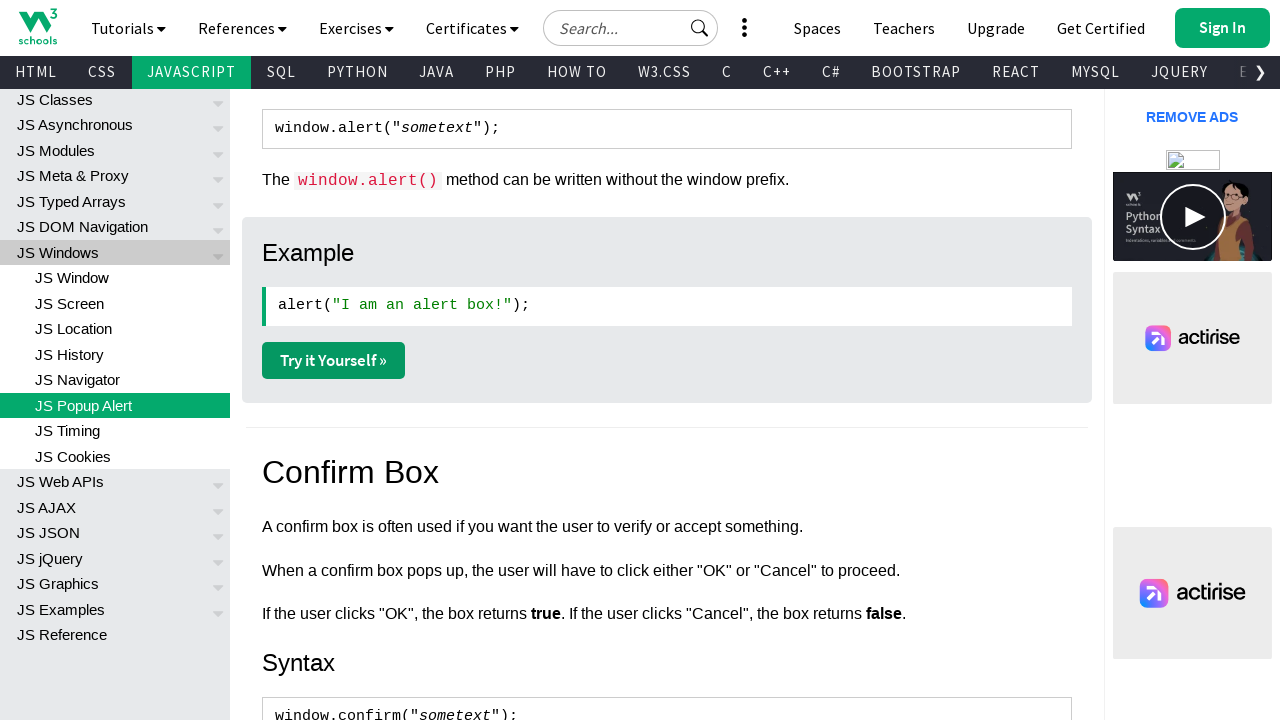

Waited for Confirm Box 'Try it Yourself' link to appear
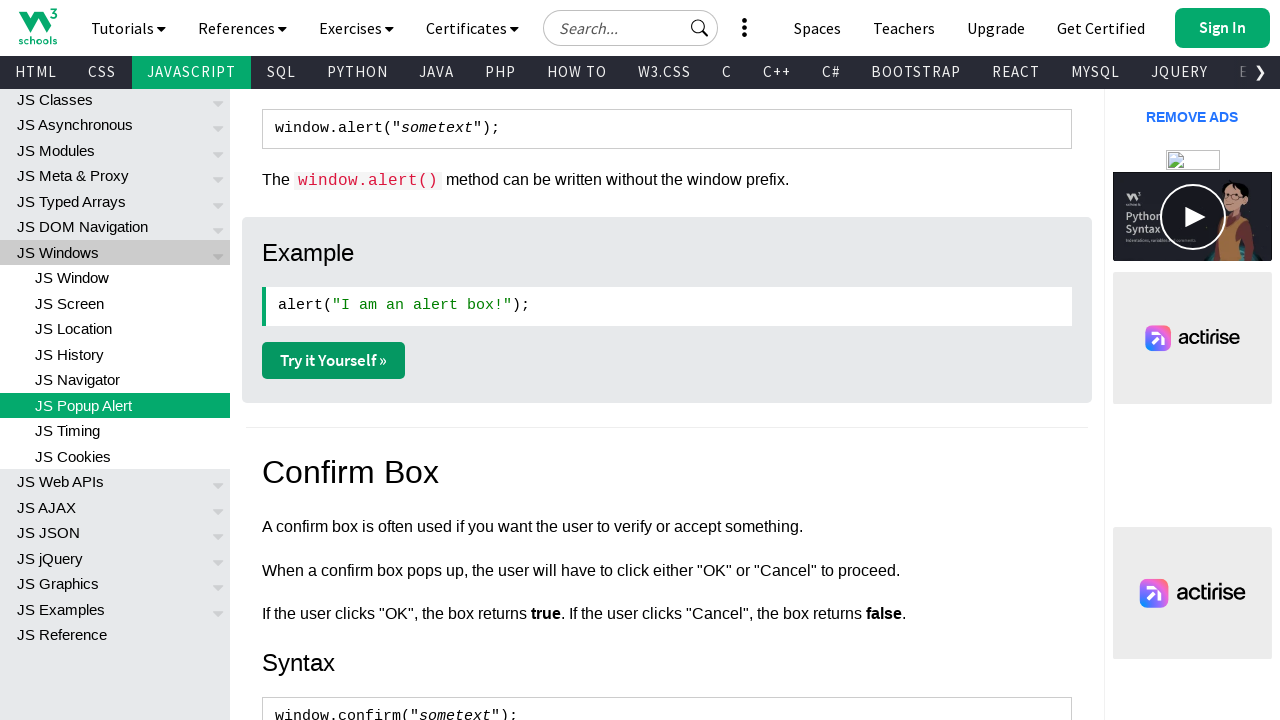

Clicked Confirm Box 'Try it Yourself' link
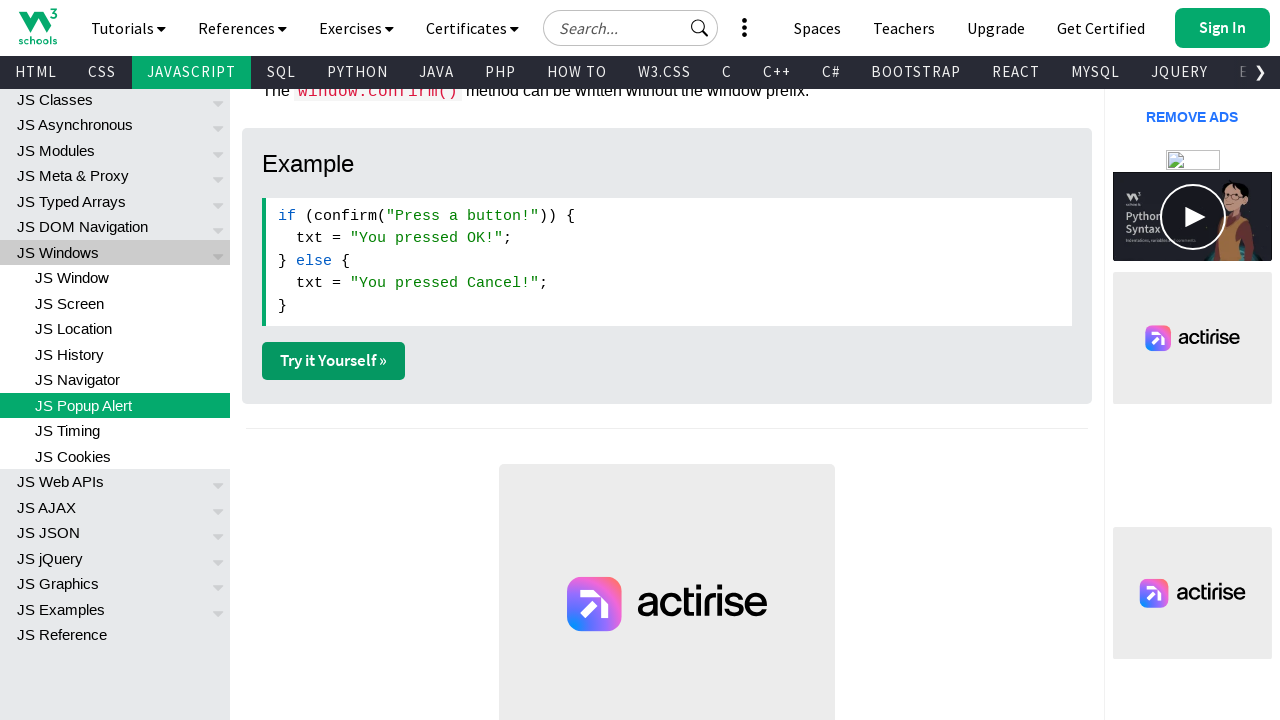

Waited for Prompt Box 'Try it Yourself' link to appear
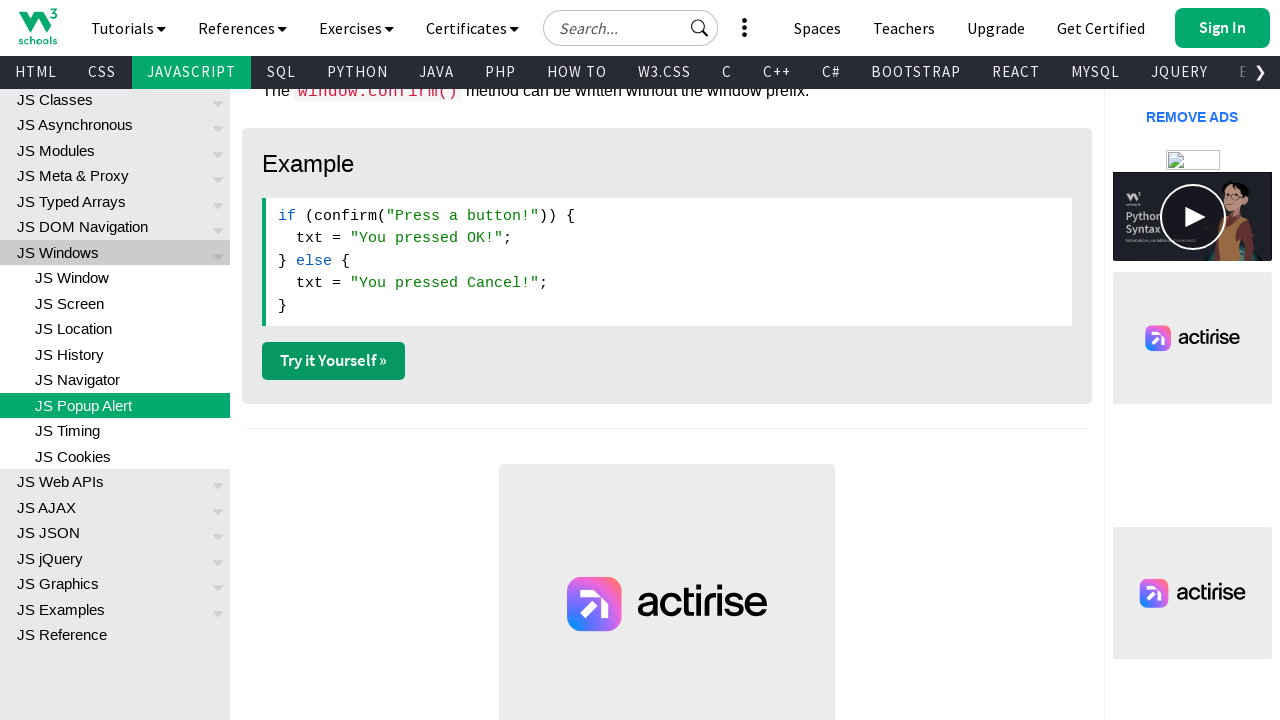

Clicked Prompt Box 'Try it Yourself' link
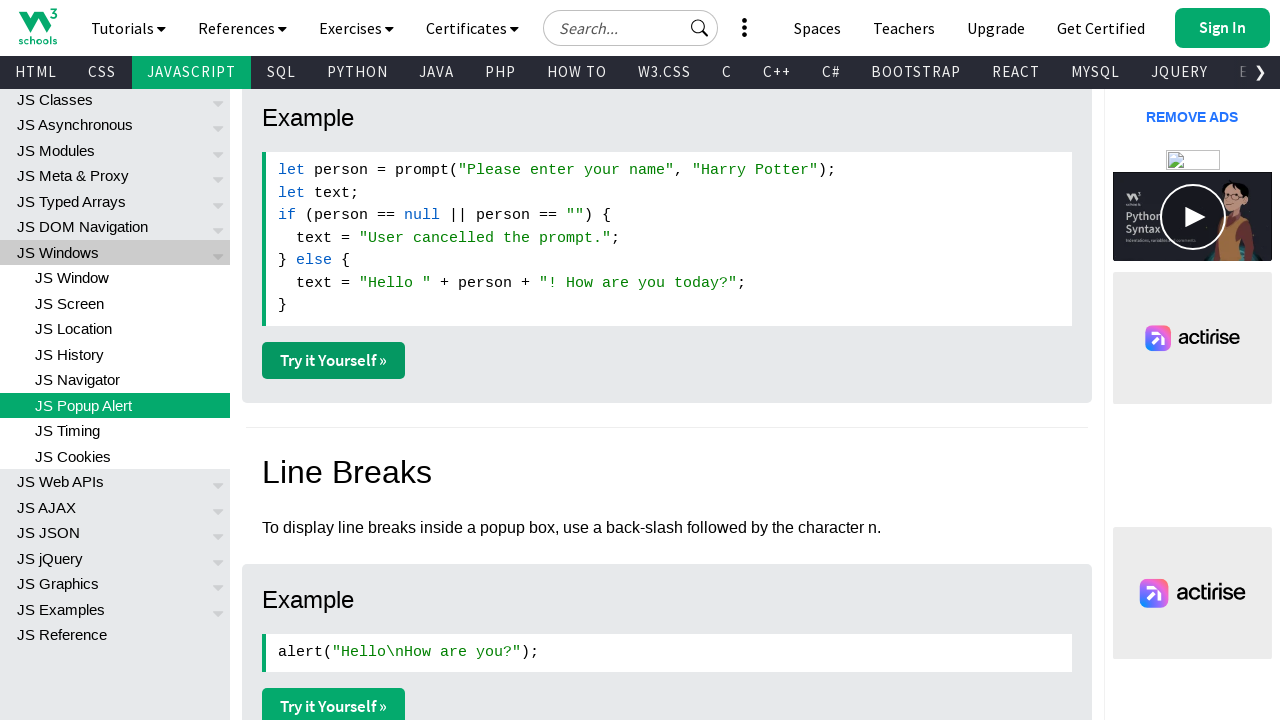

Retrieved all open pages/tabs
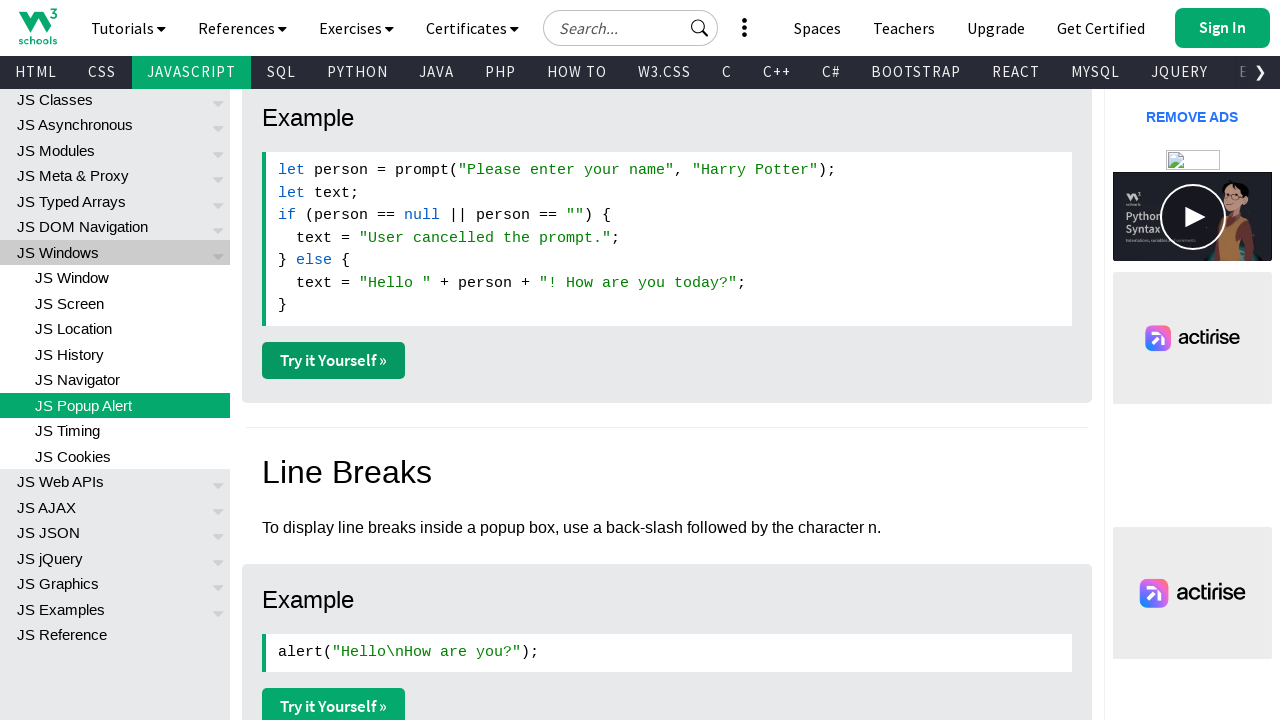

Selected the first 'Try it' tab
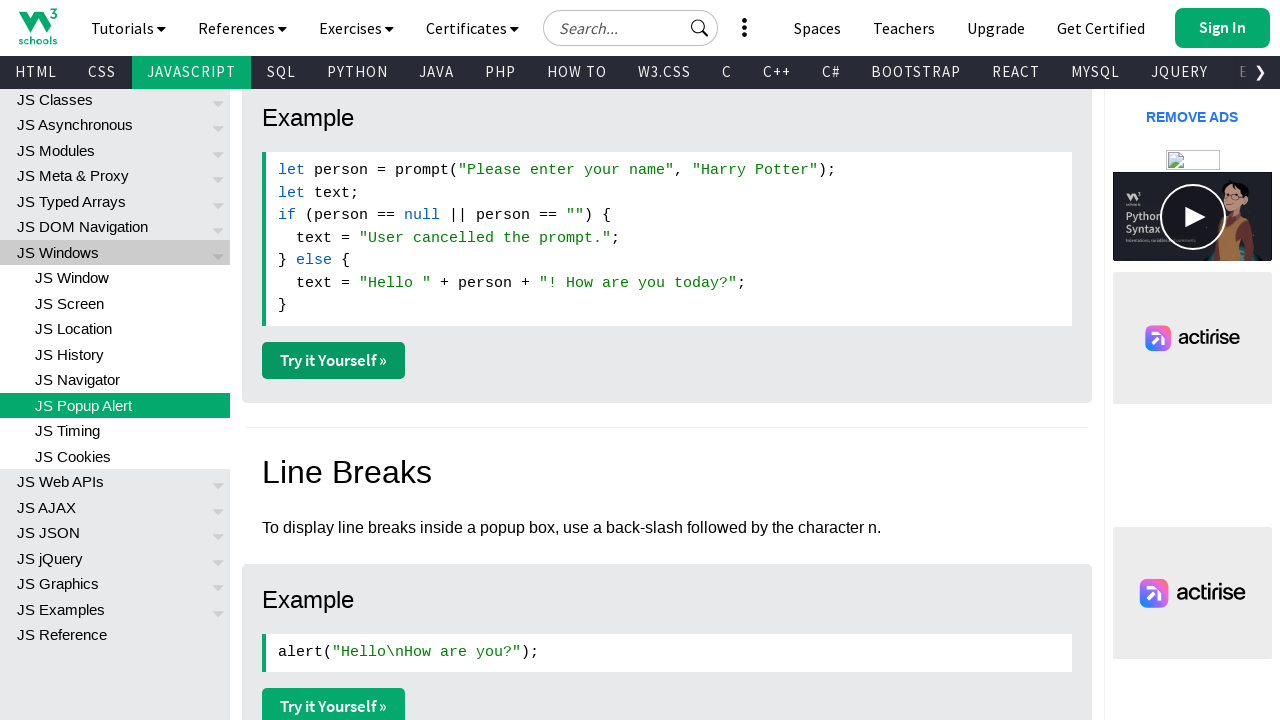

Brought 'Try it' tab to the front
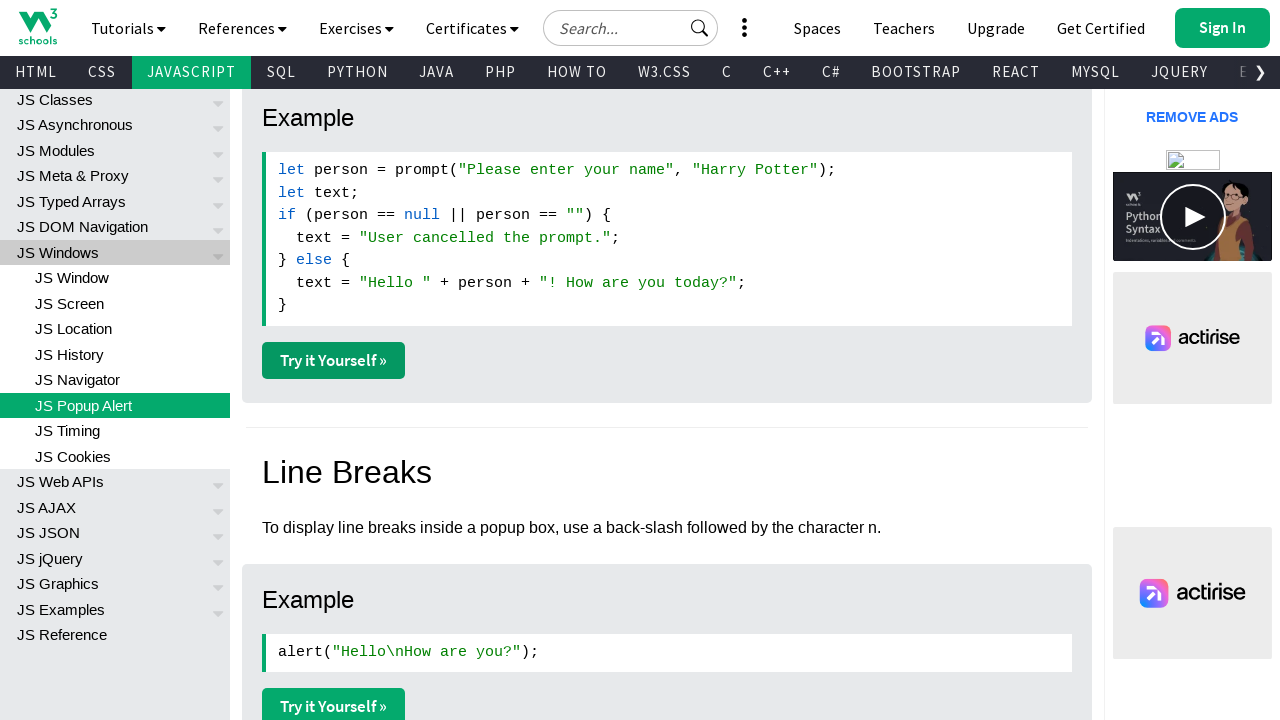

Waited for iframe with results to load
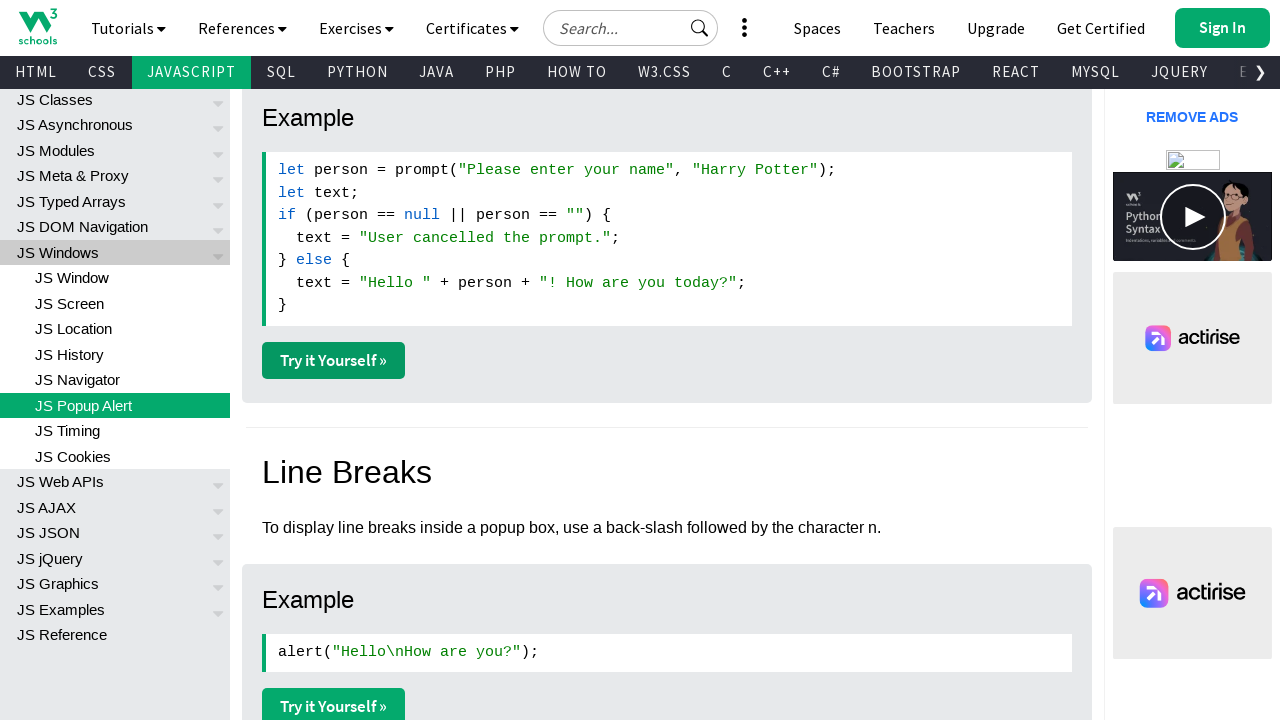

Located the result iframe
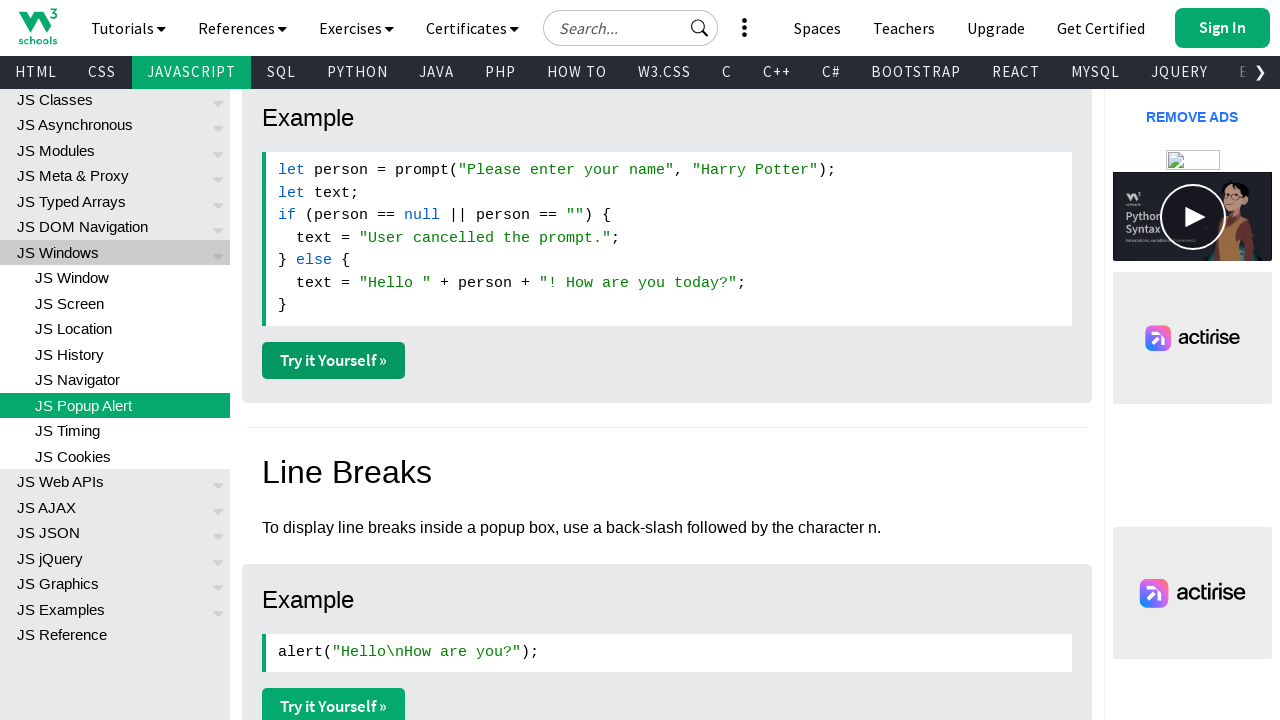

Clicked button inside iframe to trigger alert at (551, 122) on iframe[name='iframeResult'] >> internal:control=enter-frame >> body button
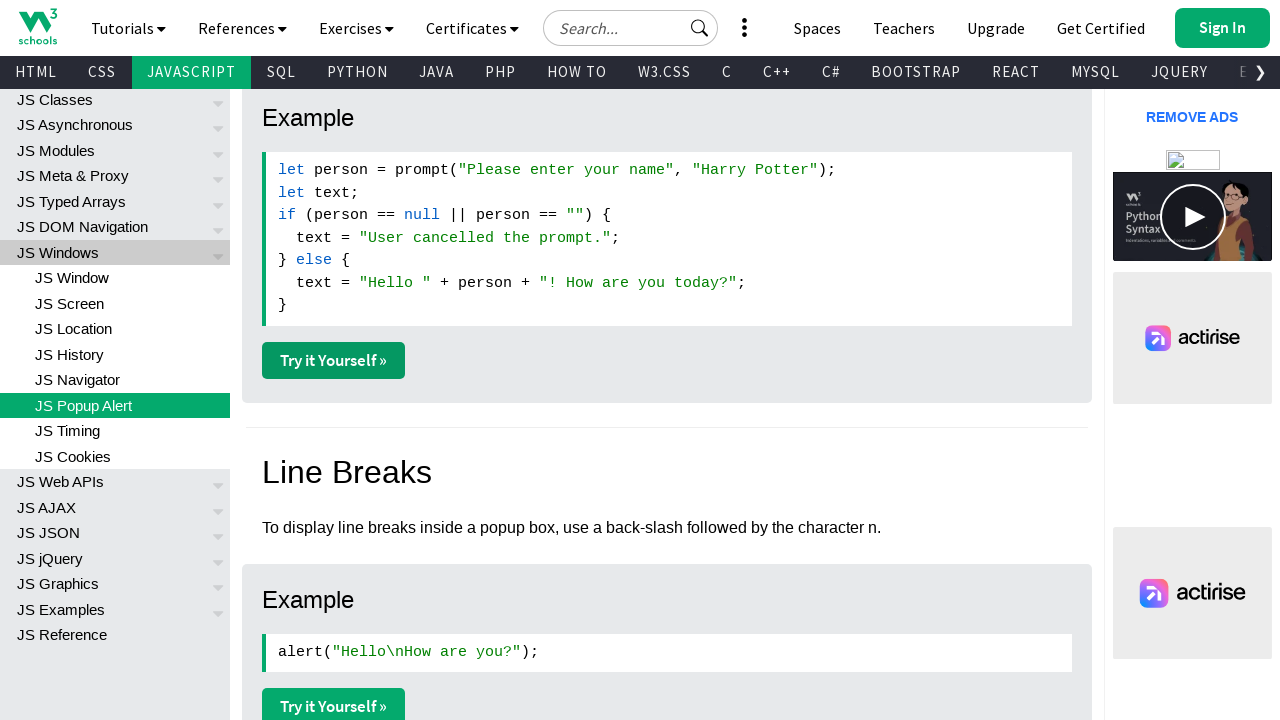

Set up dialog handler to accept alerts
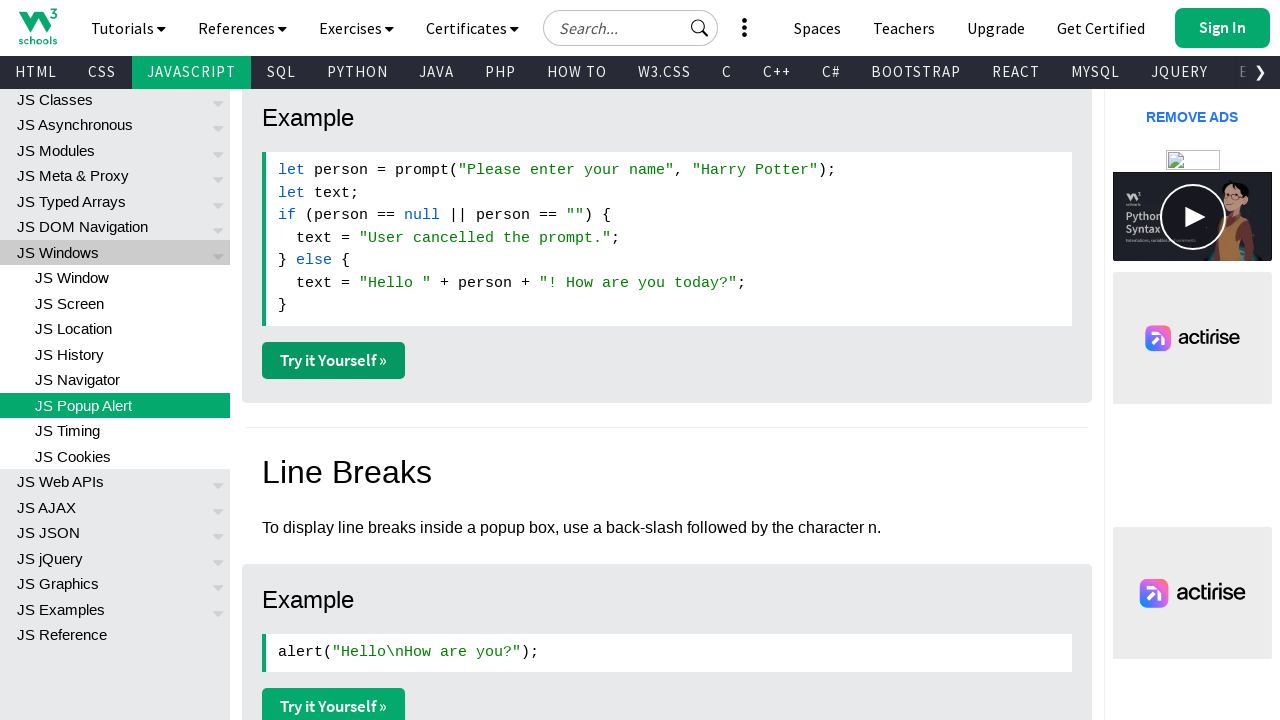

Clicked button again to trigger and accept alert at (551, 122) on iframe[name='iframeResult'] >> internal:control=enter-frame >> body button
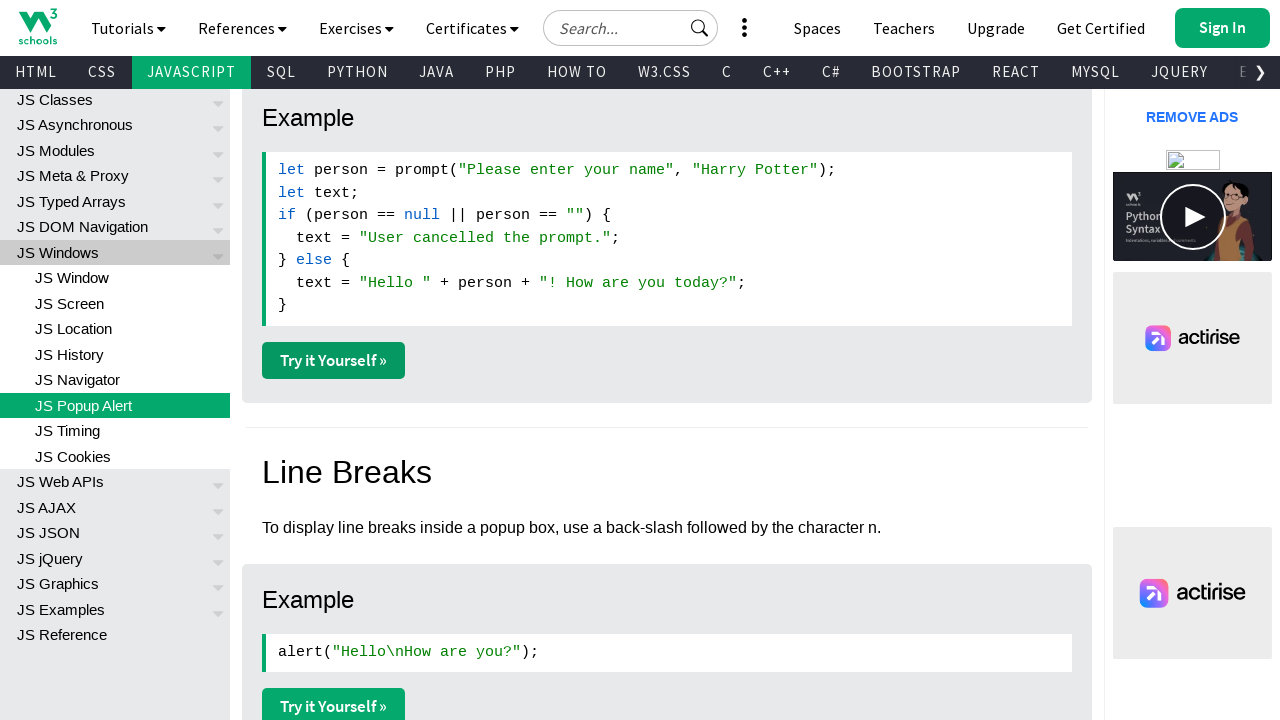

Selected the main W3Schools page
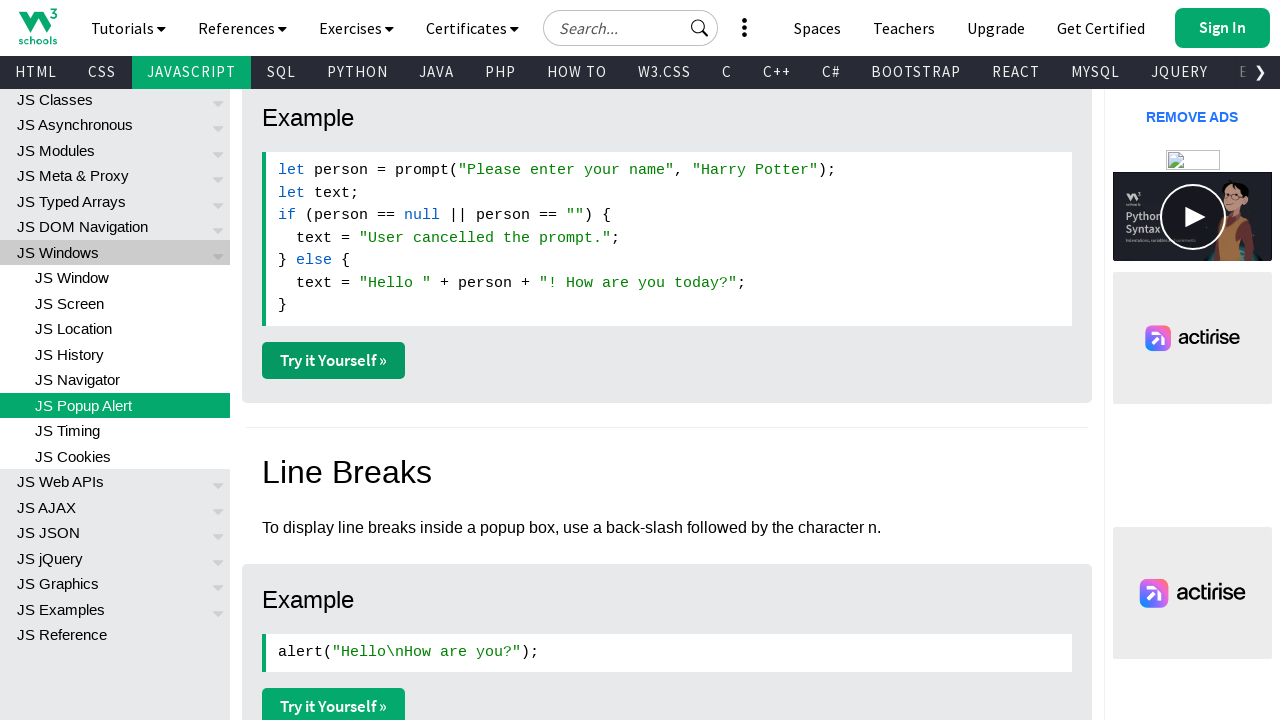

Brought main page to the front
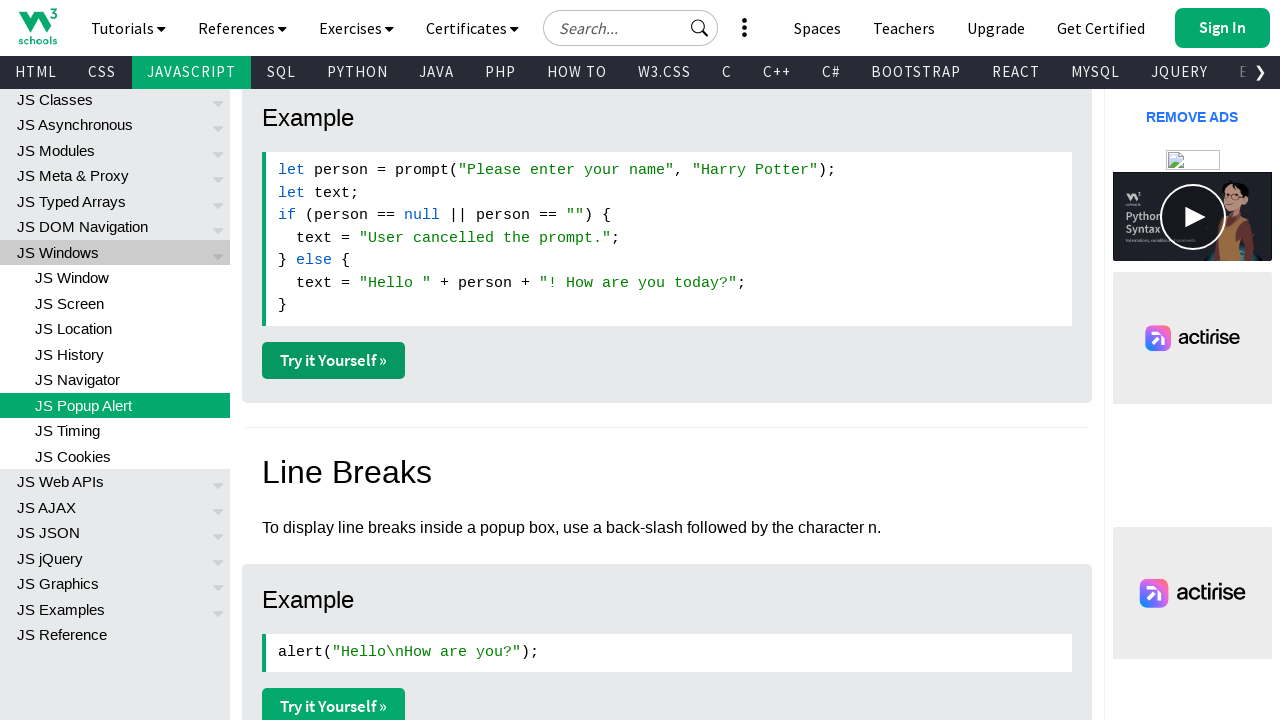

Scrolled up on main page by 3000 pixels
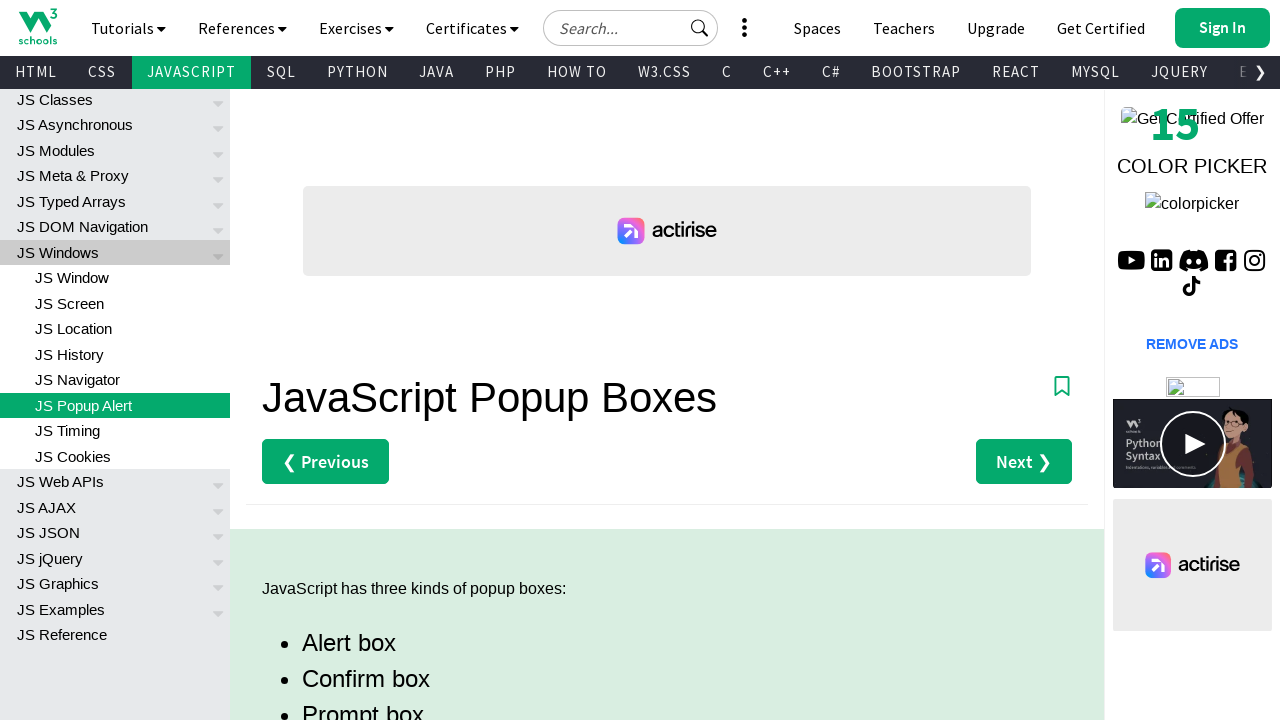

Located Alert Box link on main page
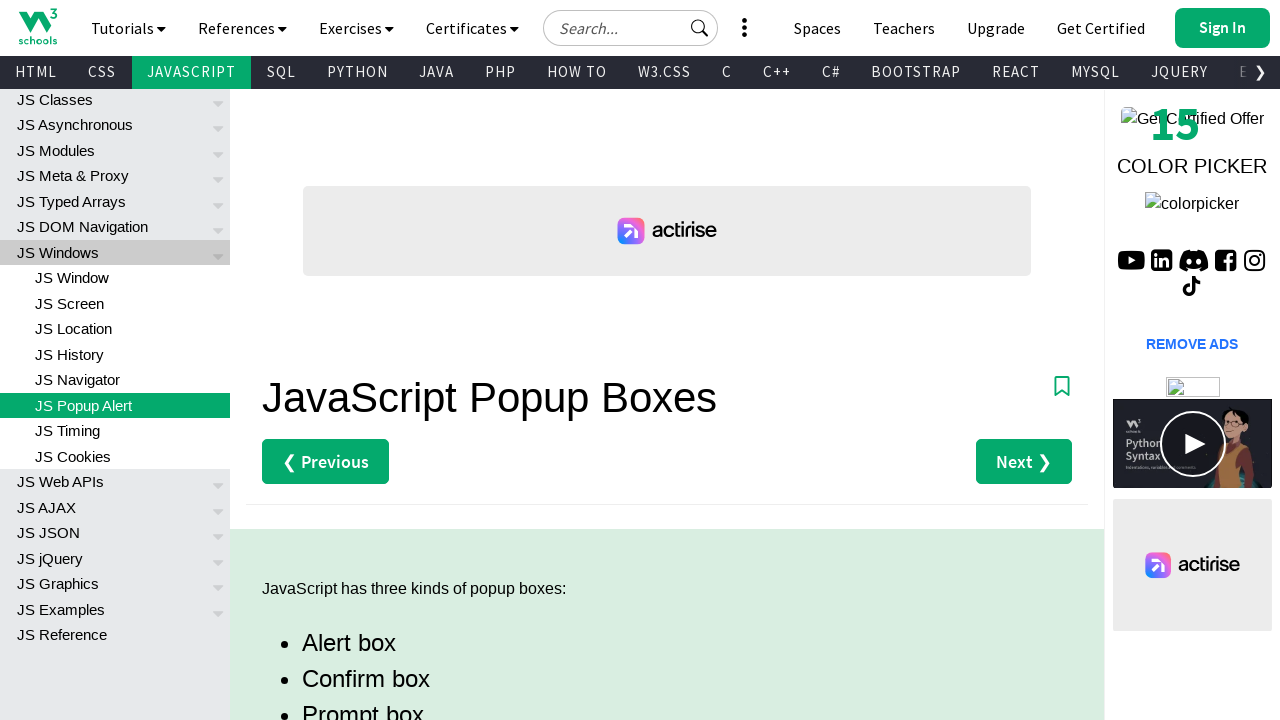

Scrolled Alert Box link into view
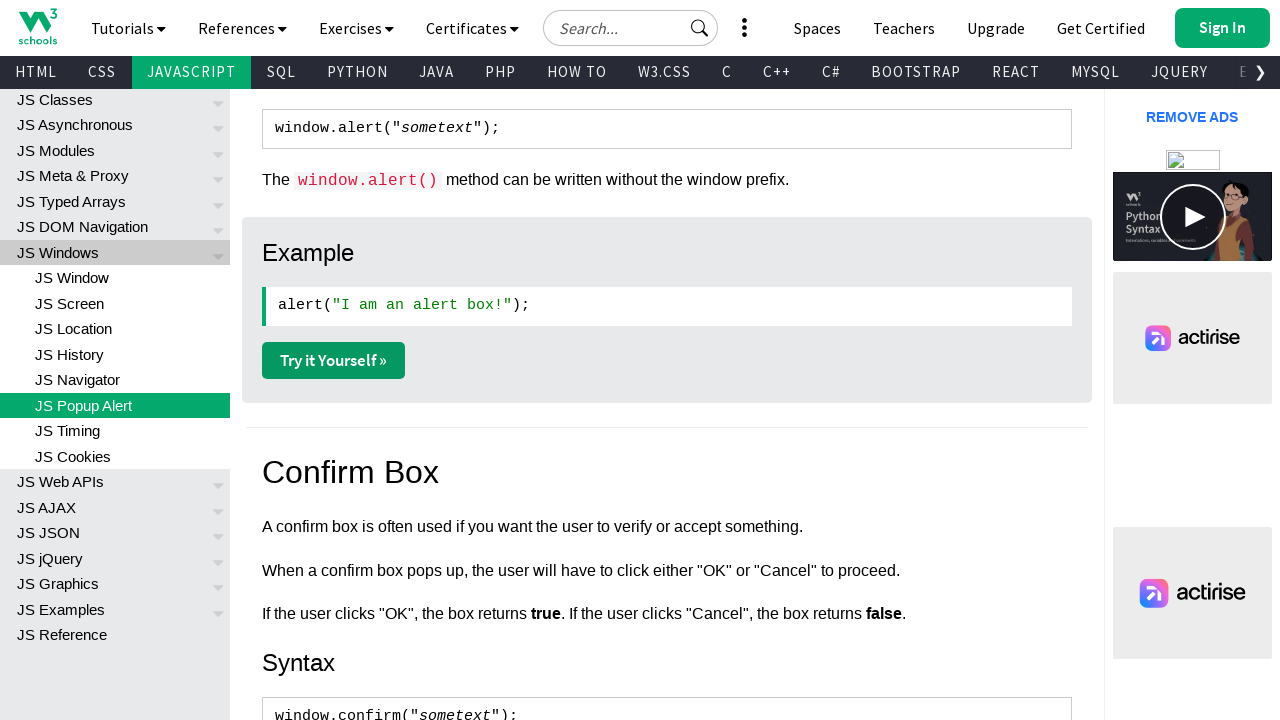

Clicked Alert Box link again at (334, 360) on a[href='tryit.asp?filename=tryjs_alert']
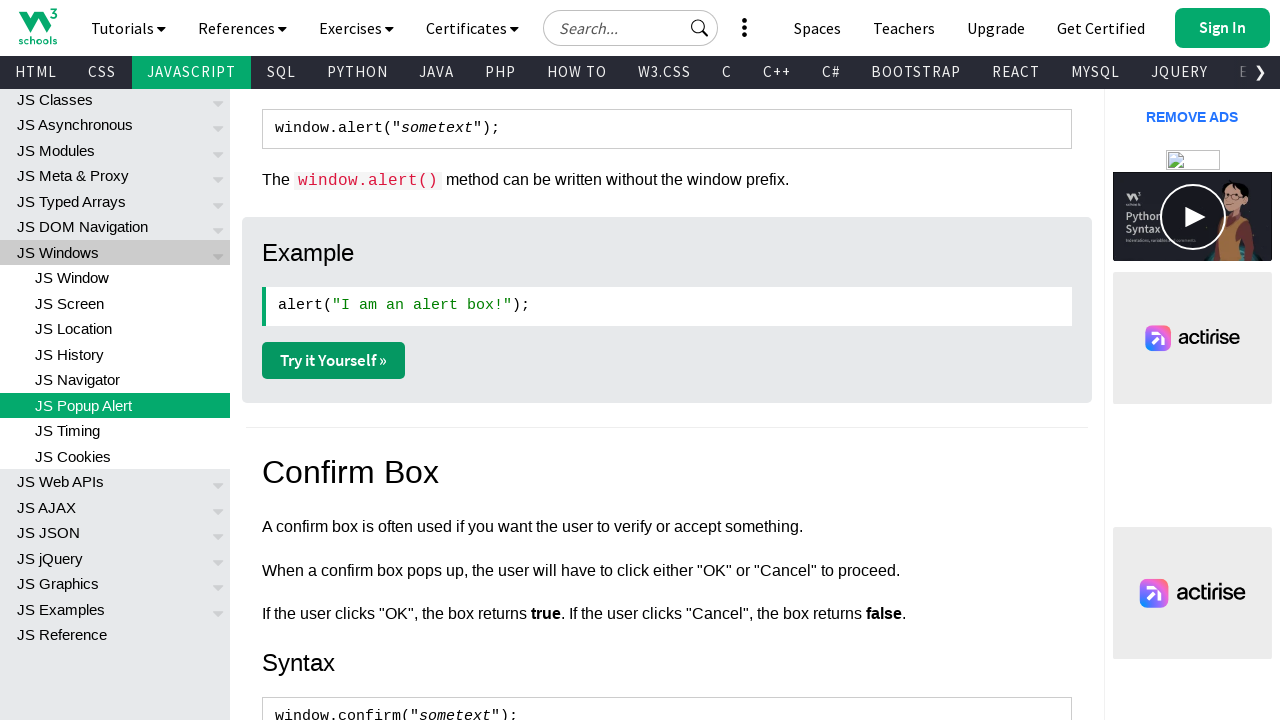

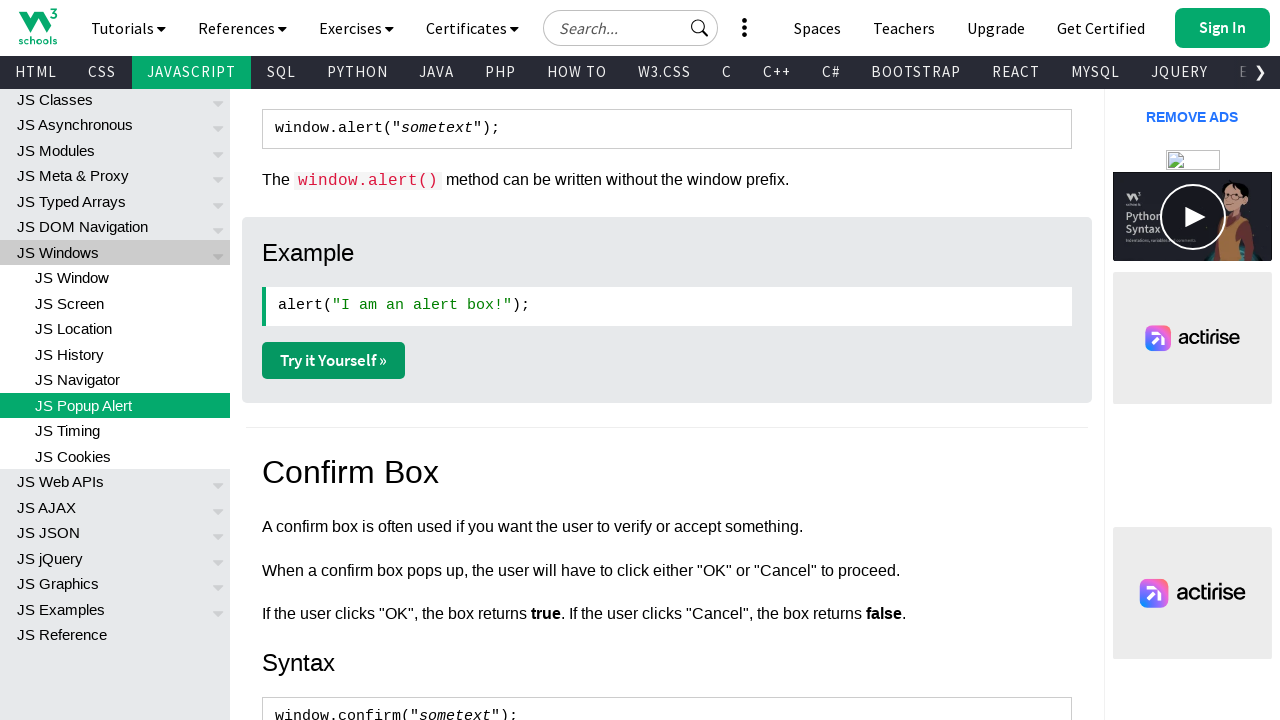